Navigates to the work page and verifies the page title contains "Daniel Roe"

Starting URL: https://roe.dev/work

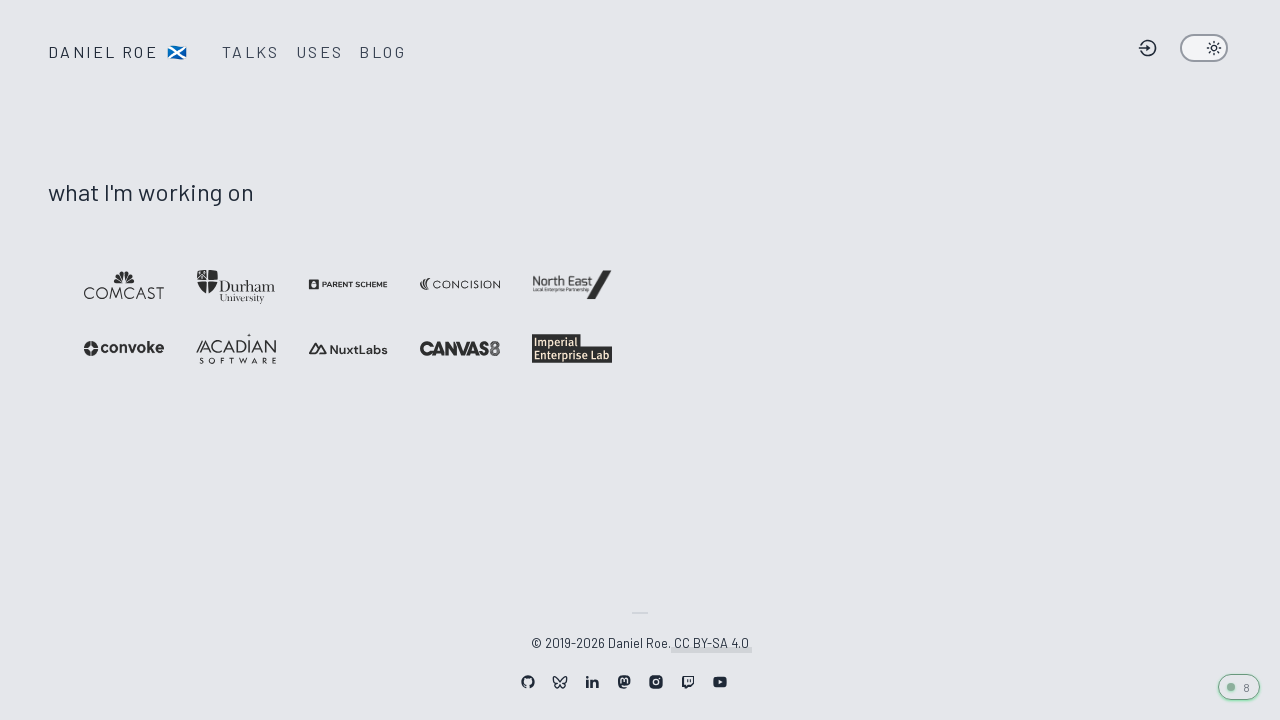

Navigated to https://roe.dev/work
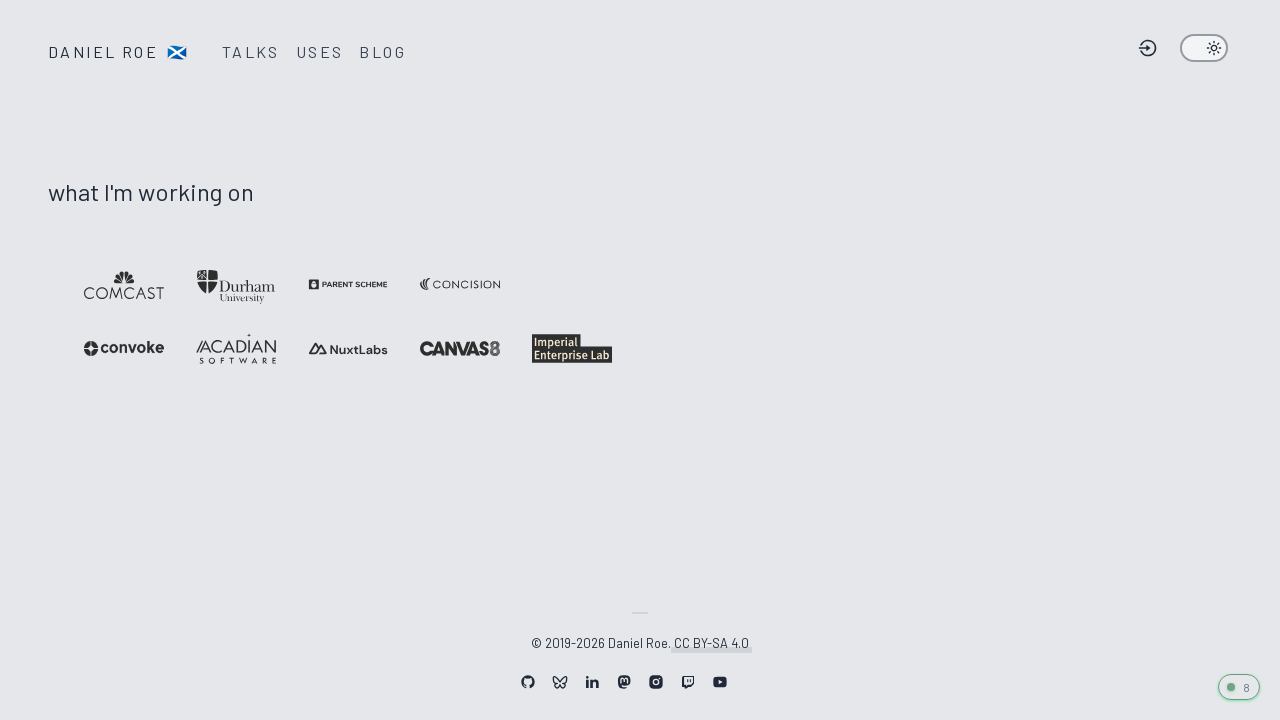

Located the title element
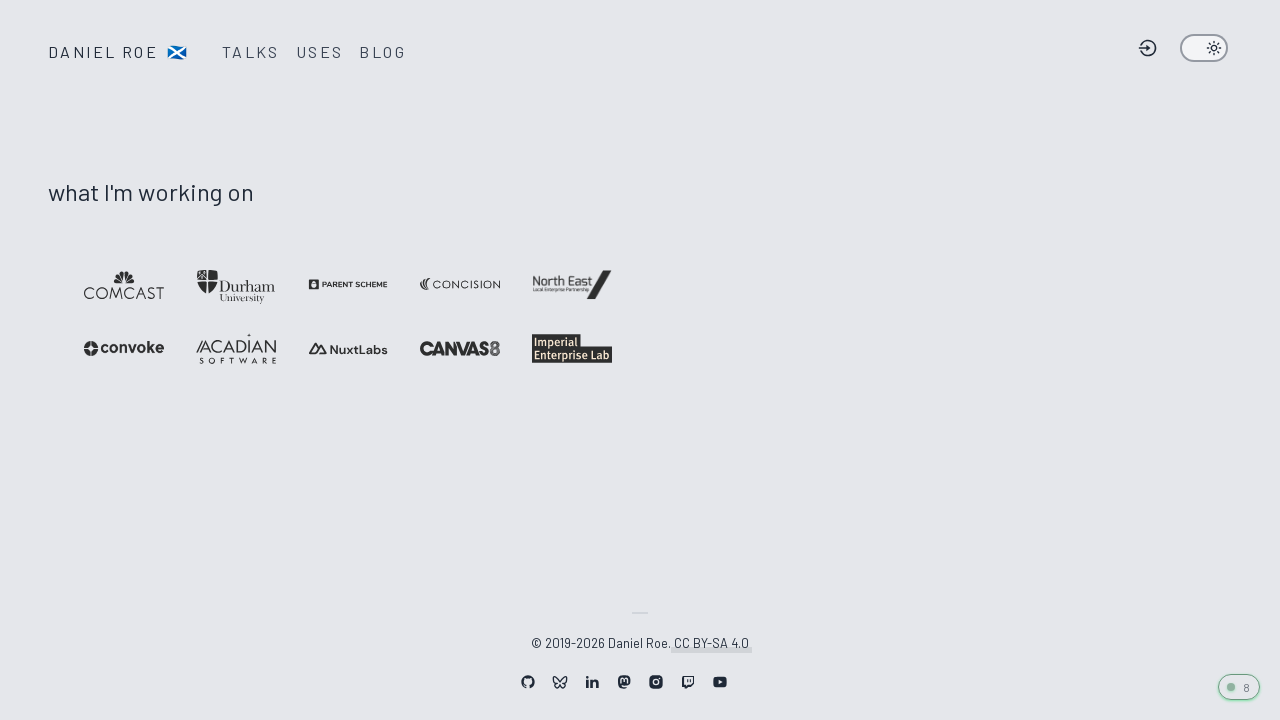

Verified page title contains 'Daniel Roe'
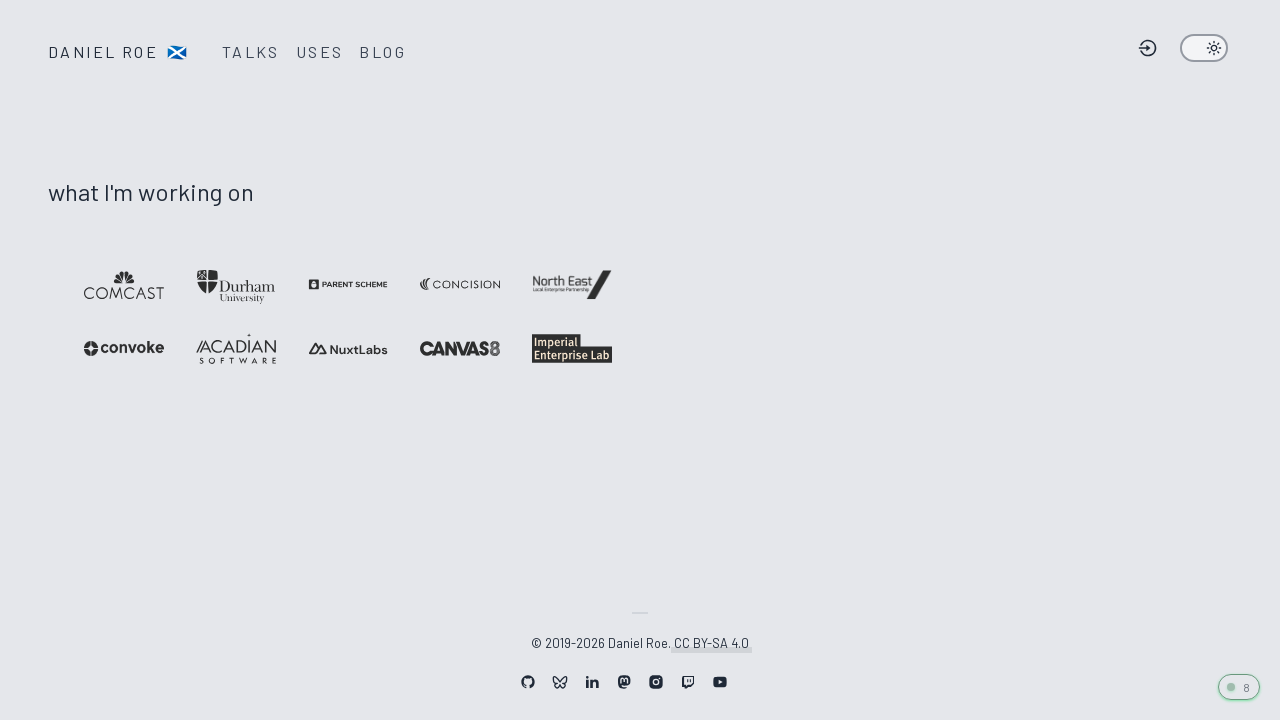

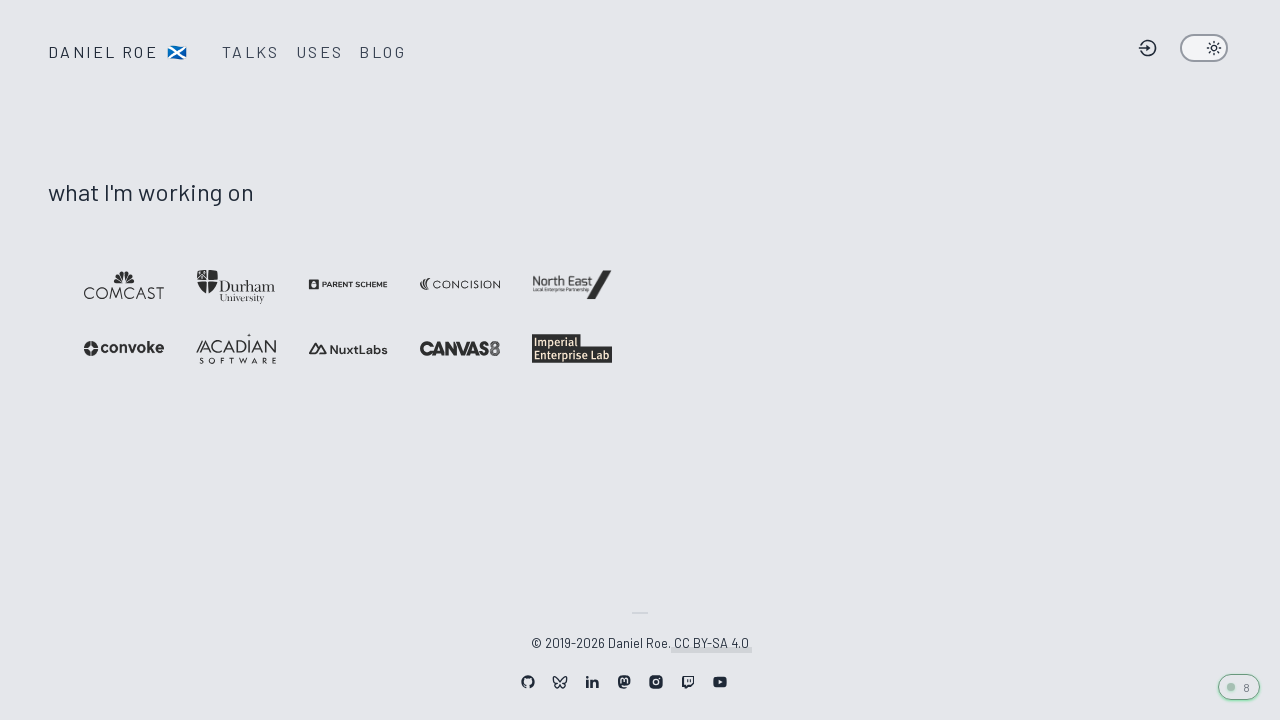